Tests JavaScript alert handling by clicking an alert button, waiting for the alert dialog to appear, and accepting/dismissing it.

Starting URL: https://testautomationpractice.blogspot.com/

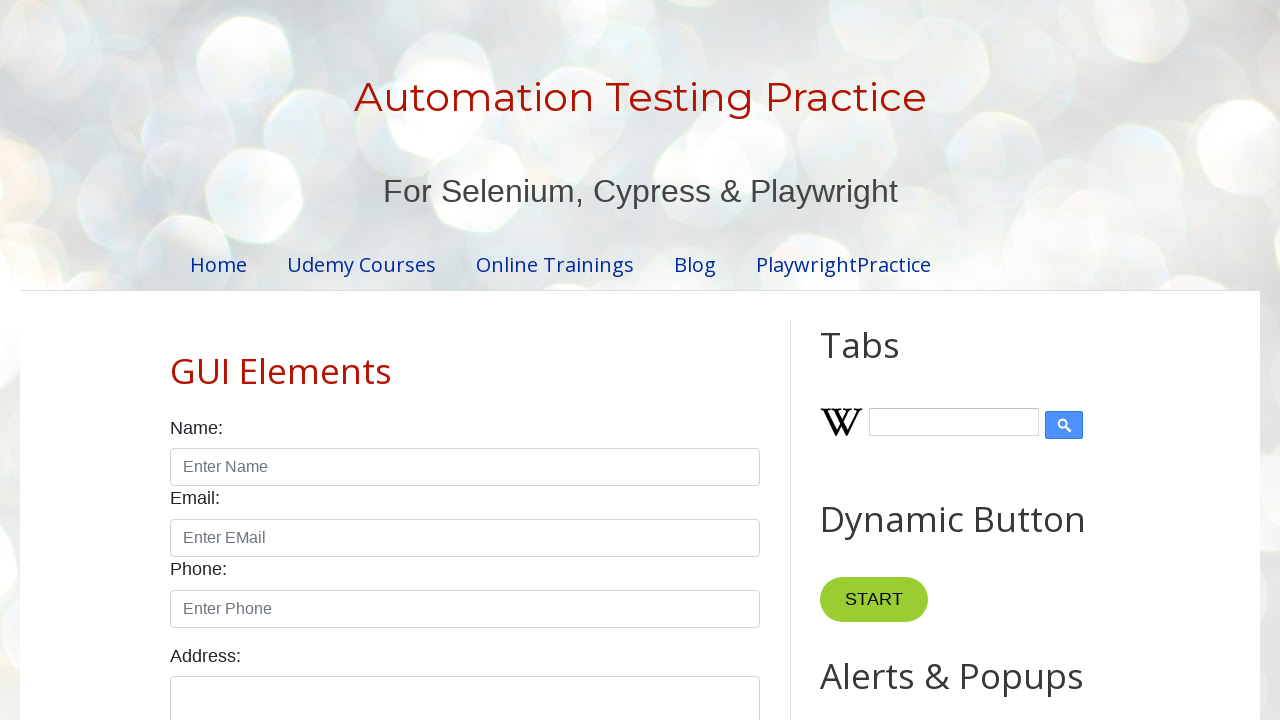

Clicked alert button to trigger JavaScript alert at (888, 361) on #alertBtn
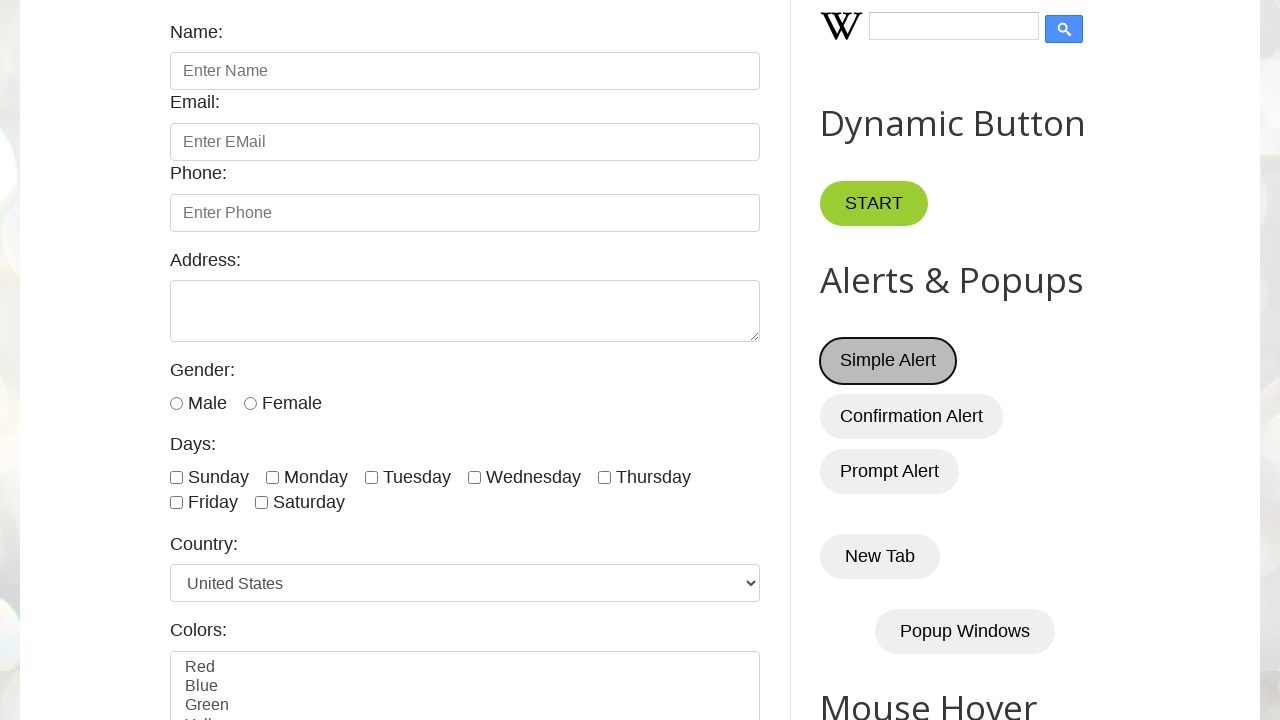

Set up dialog handler to accept alert
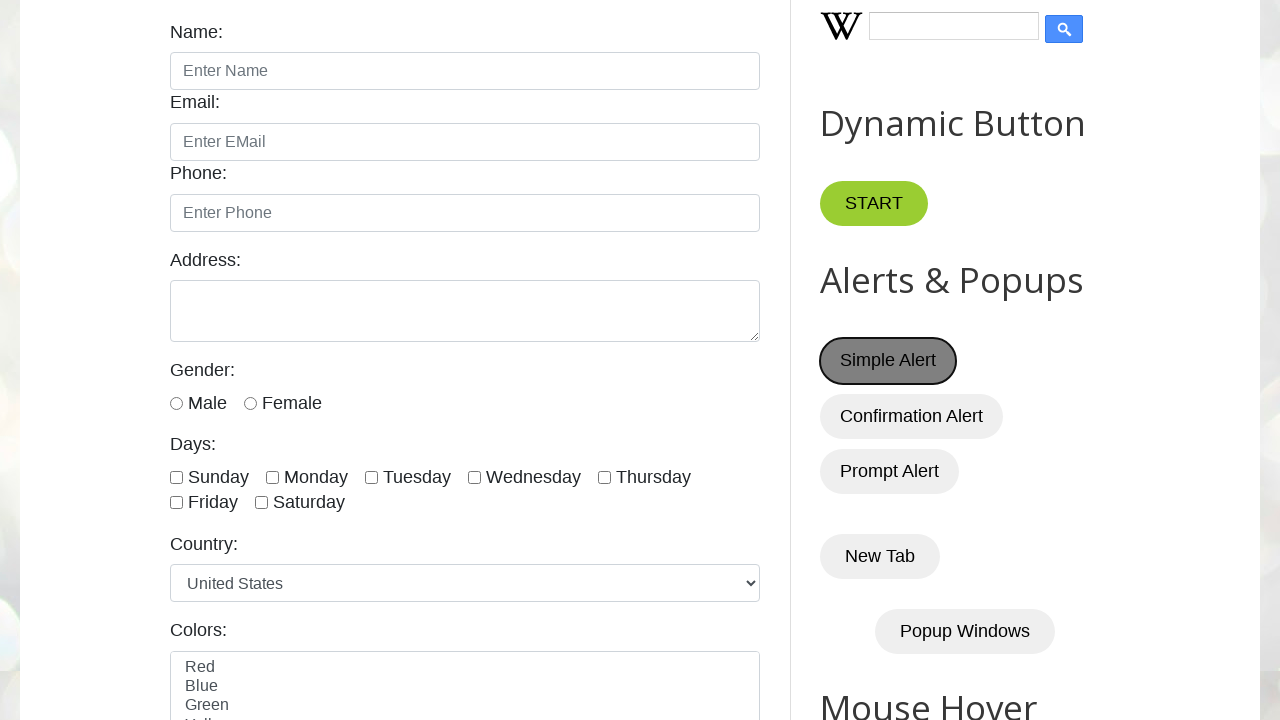

Waited for alert to be handled
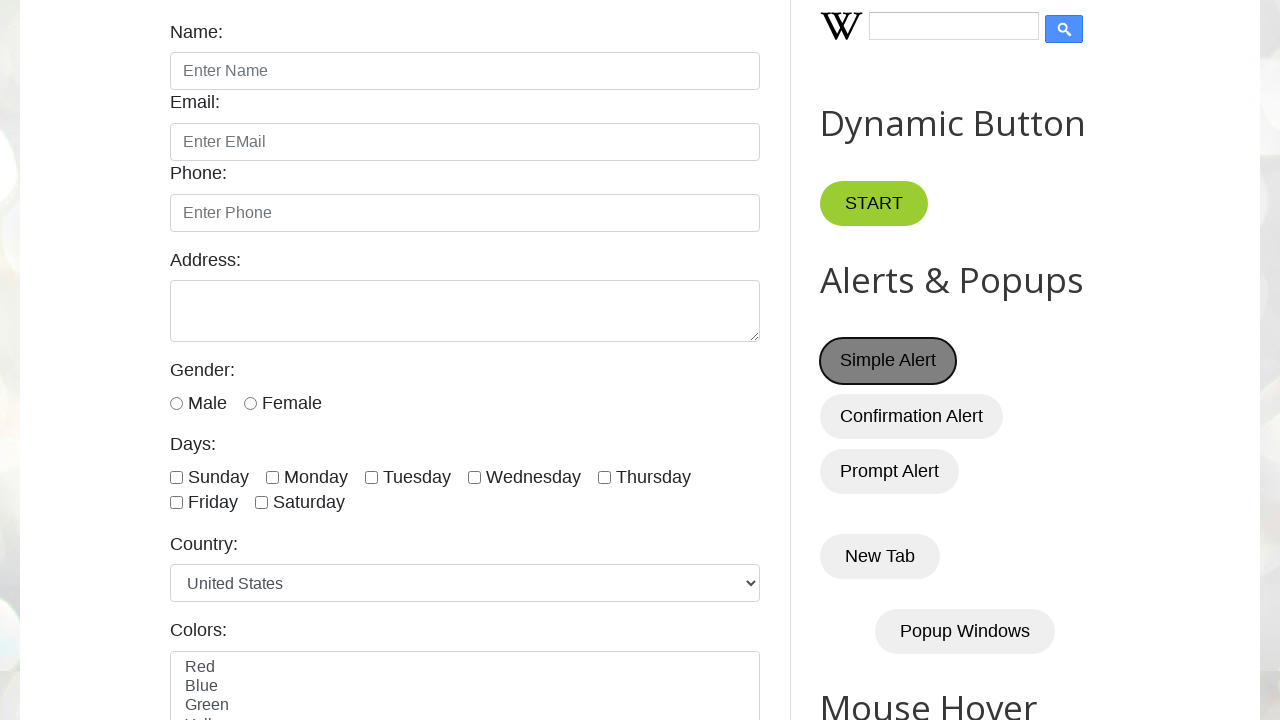

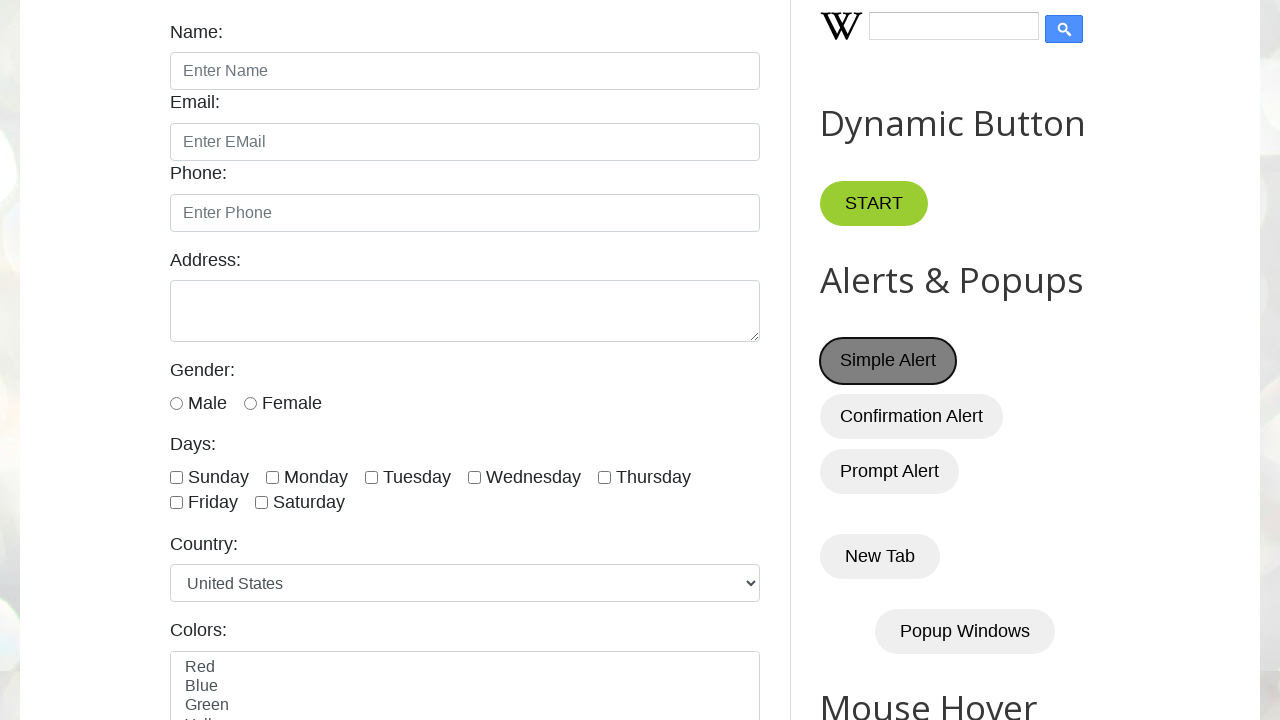